Tests the table filter functionality by searching for "tomato" and verifying that only matching results are displayed

Starting URL: https://rahulshettyacademy.com/seleniumPractise/#/offers

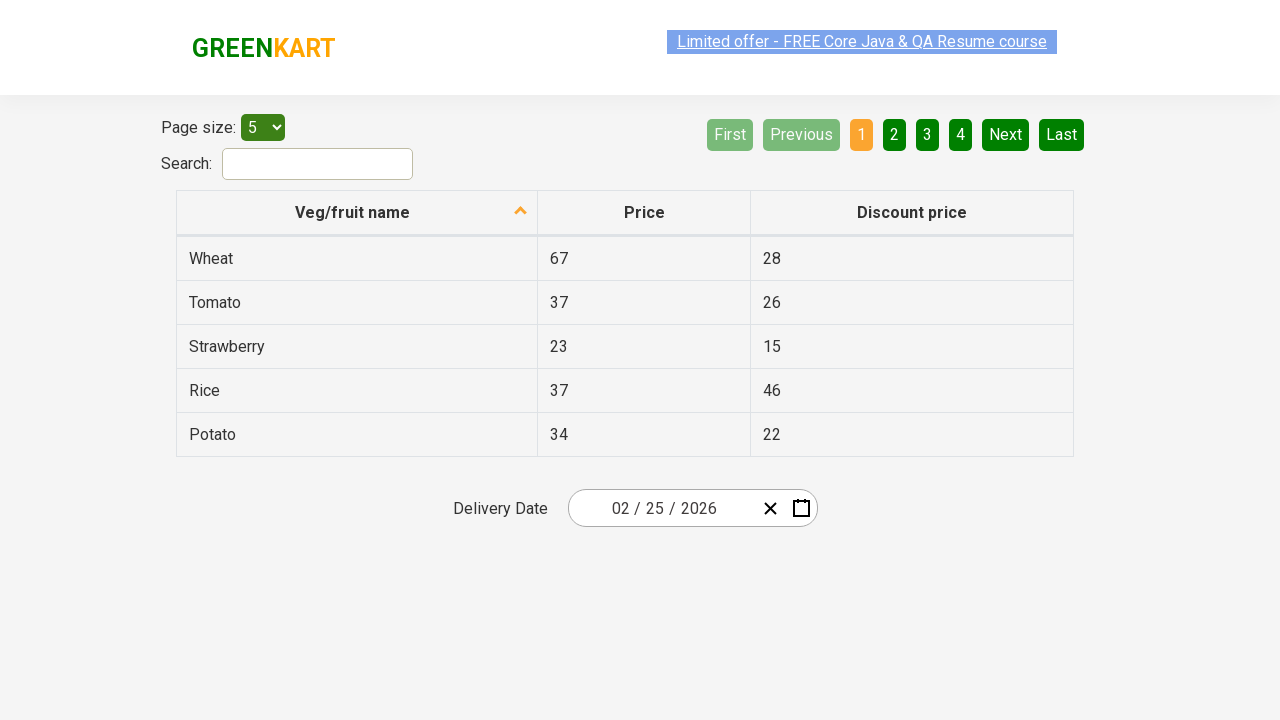

Entered 'tomato' in the search field on input#search-field
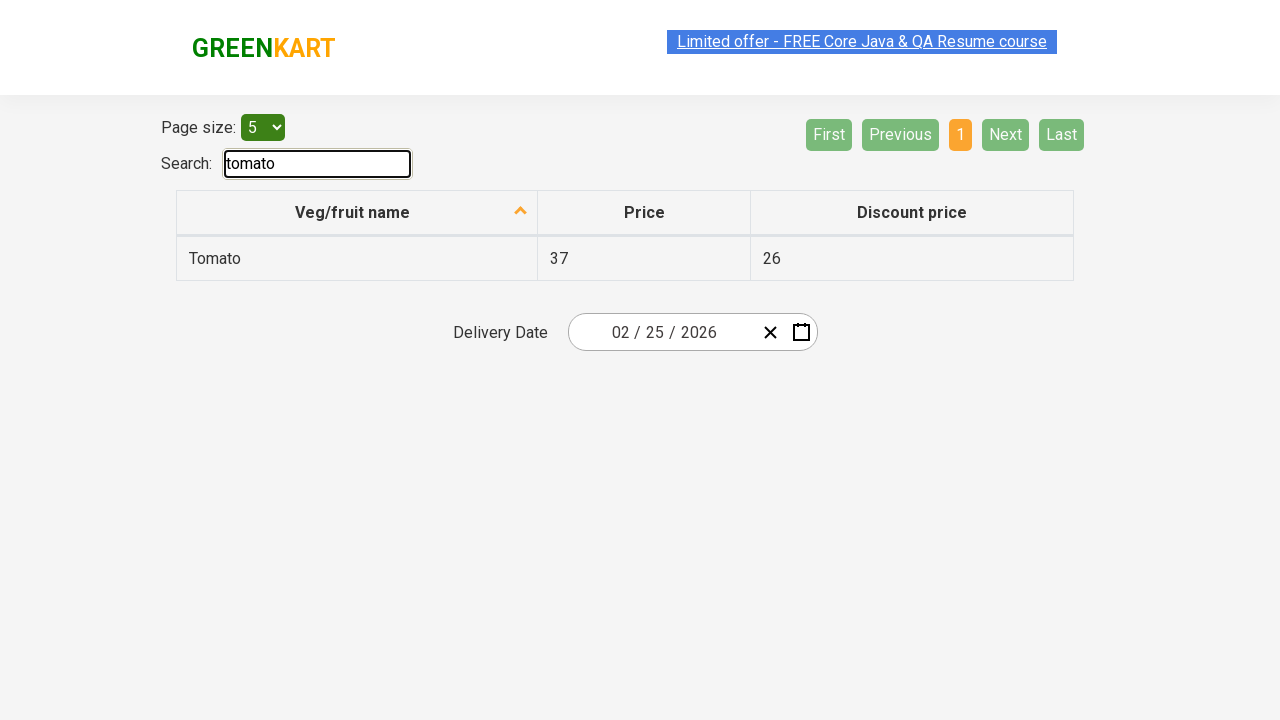

Waited 500ms for table to filter
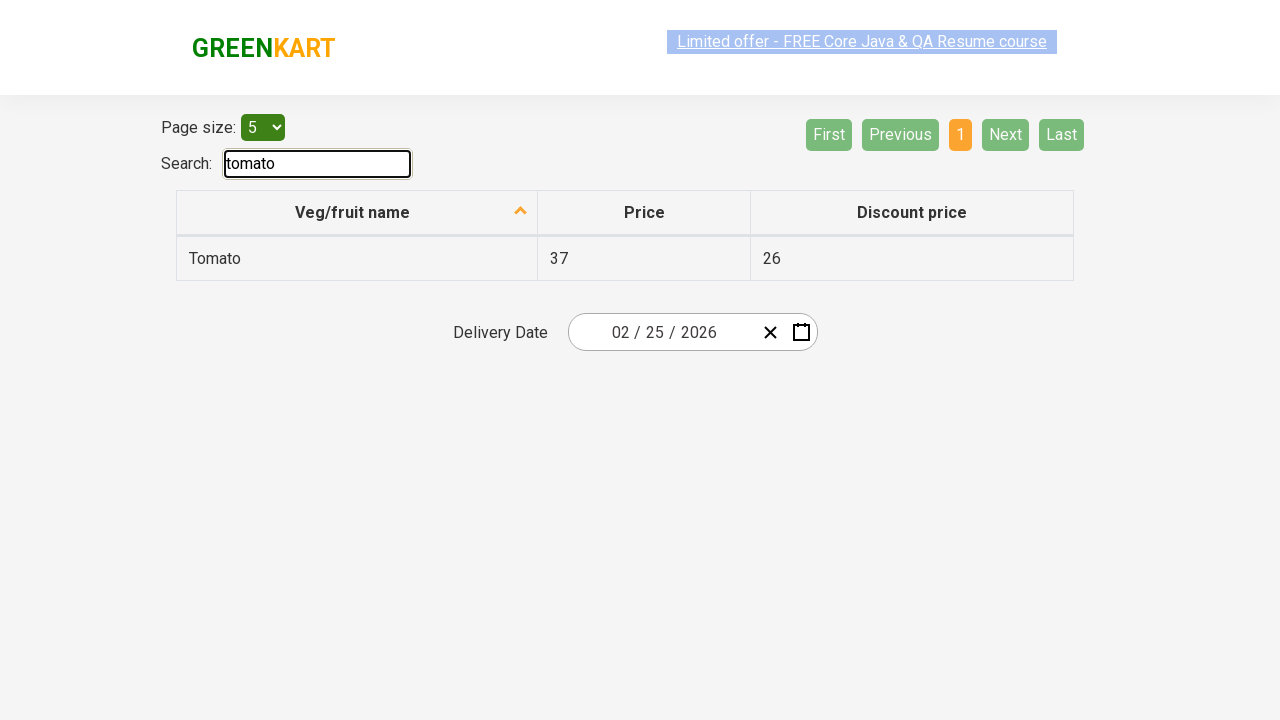

Located all vegetable name cells in the table
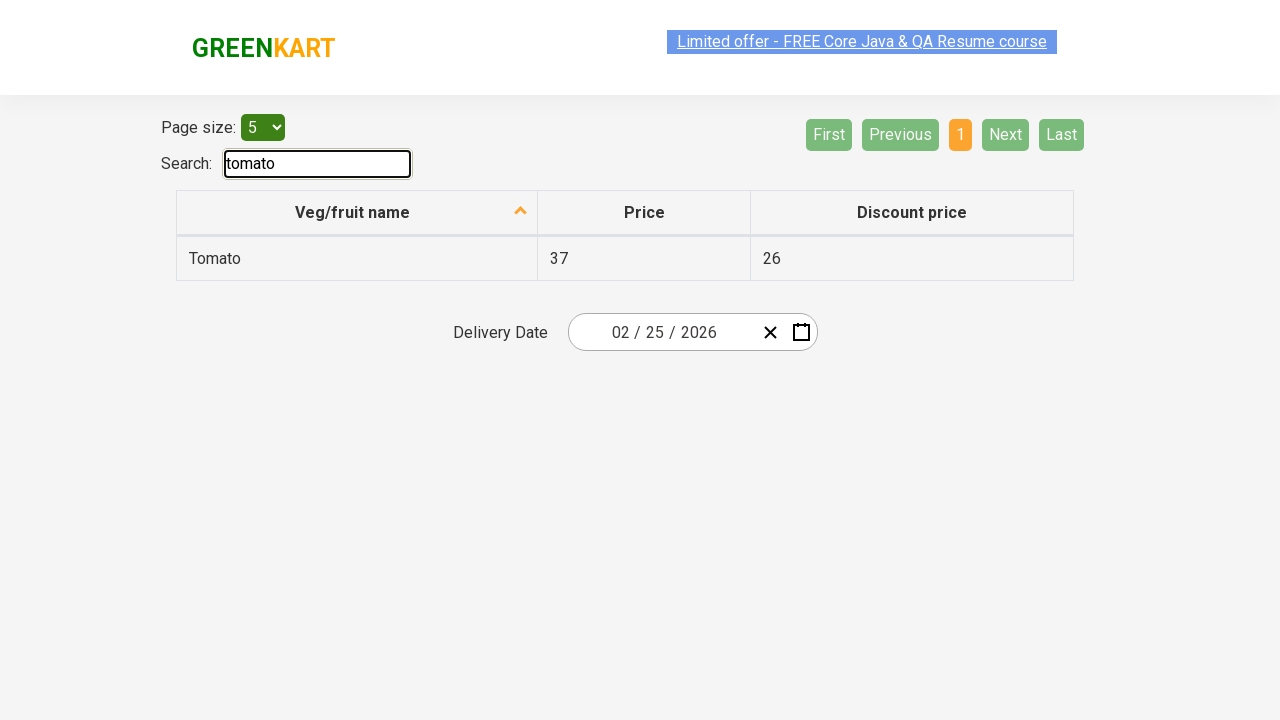

Verified that exactly 1 vegetable result is displayed
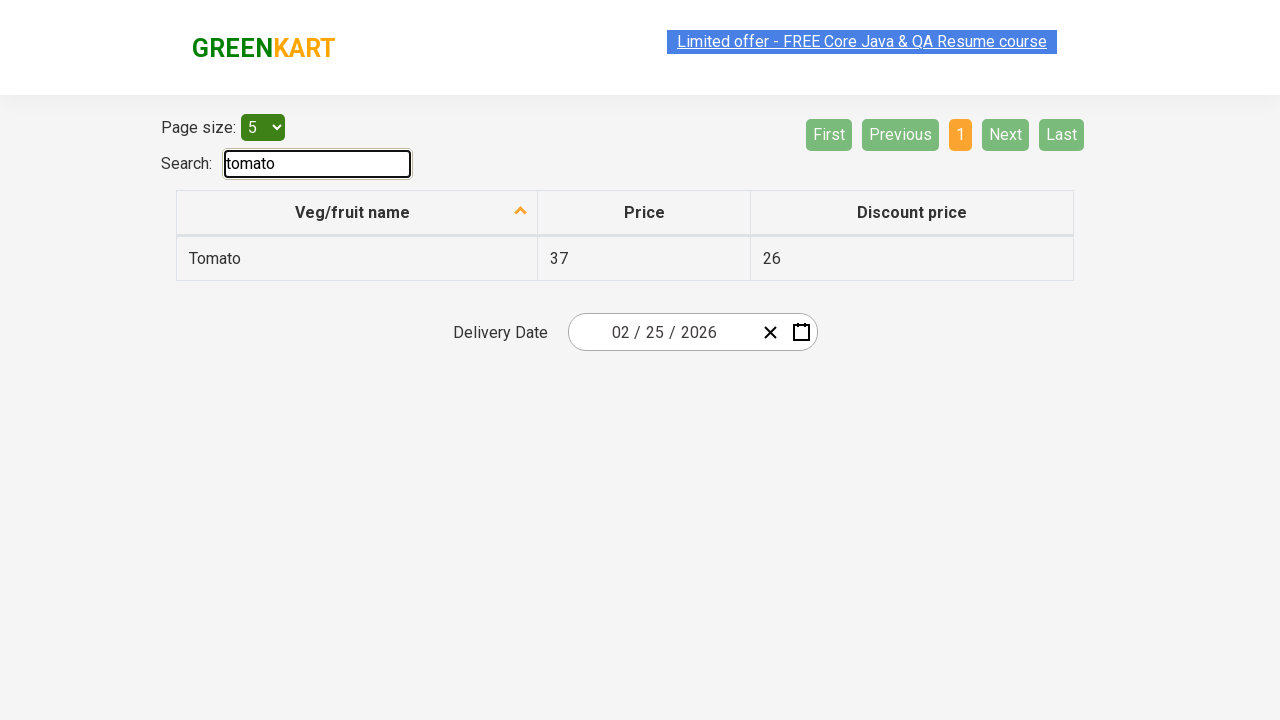

Verified that the filtered result is 'Tomato'
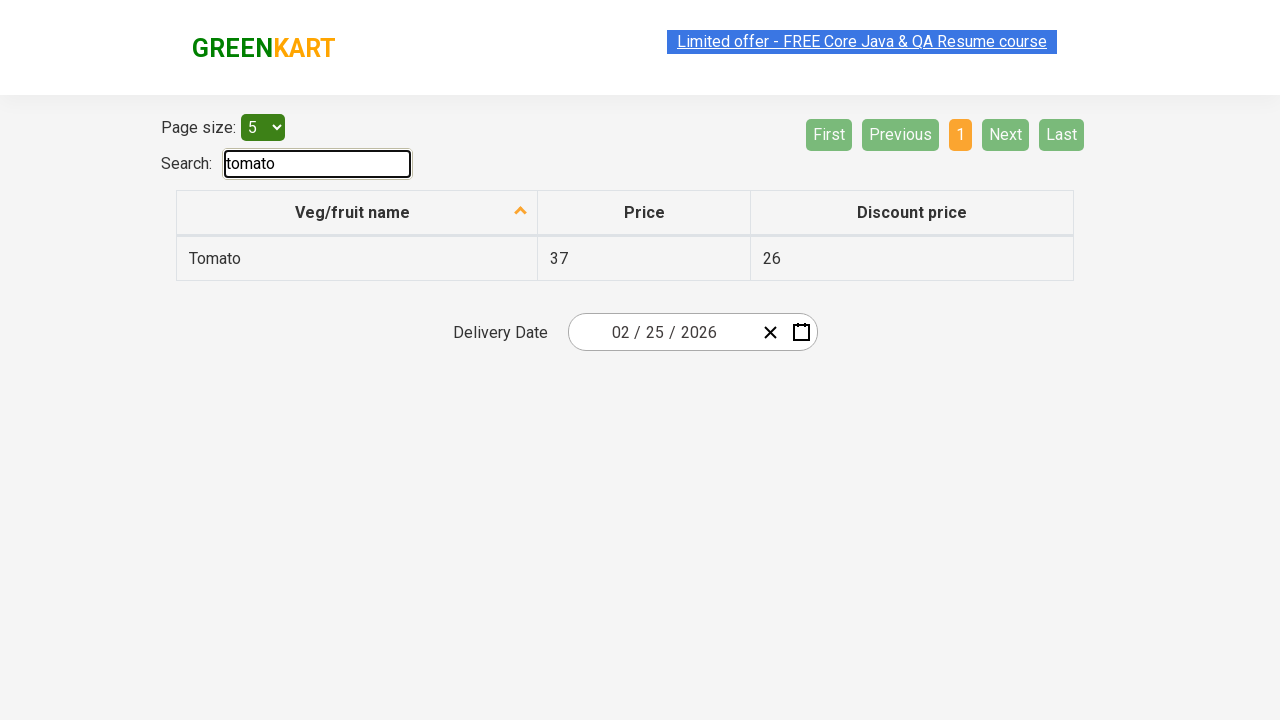

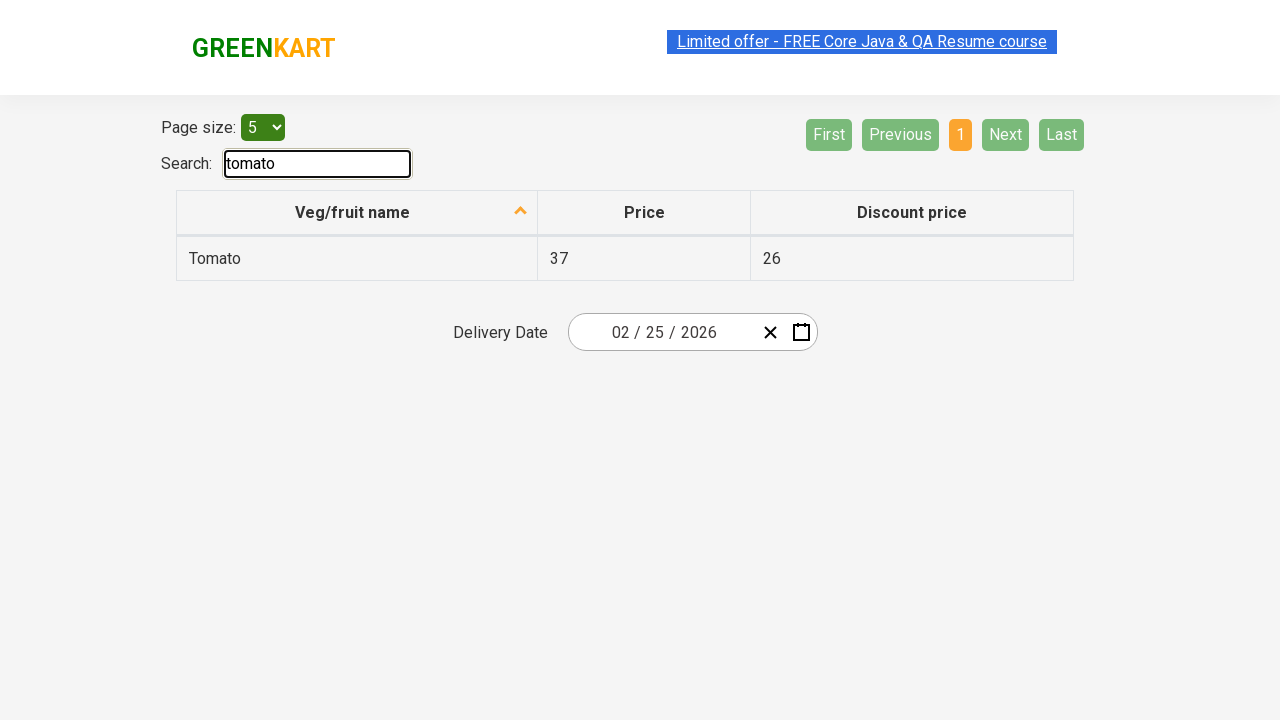